Tests e-commerce functionality by adding multiple vegetables to cart, proceeding to checkout, and applying a promo code

Starting URL: https://rahulshettyacademy.com/seleniumPractise/#/

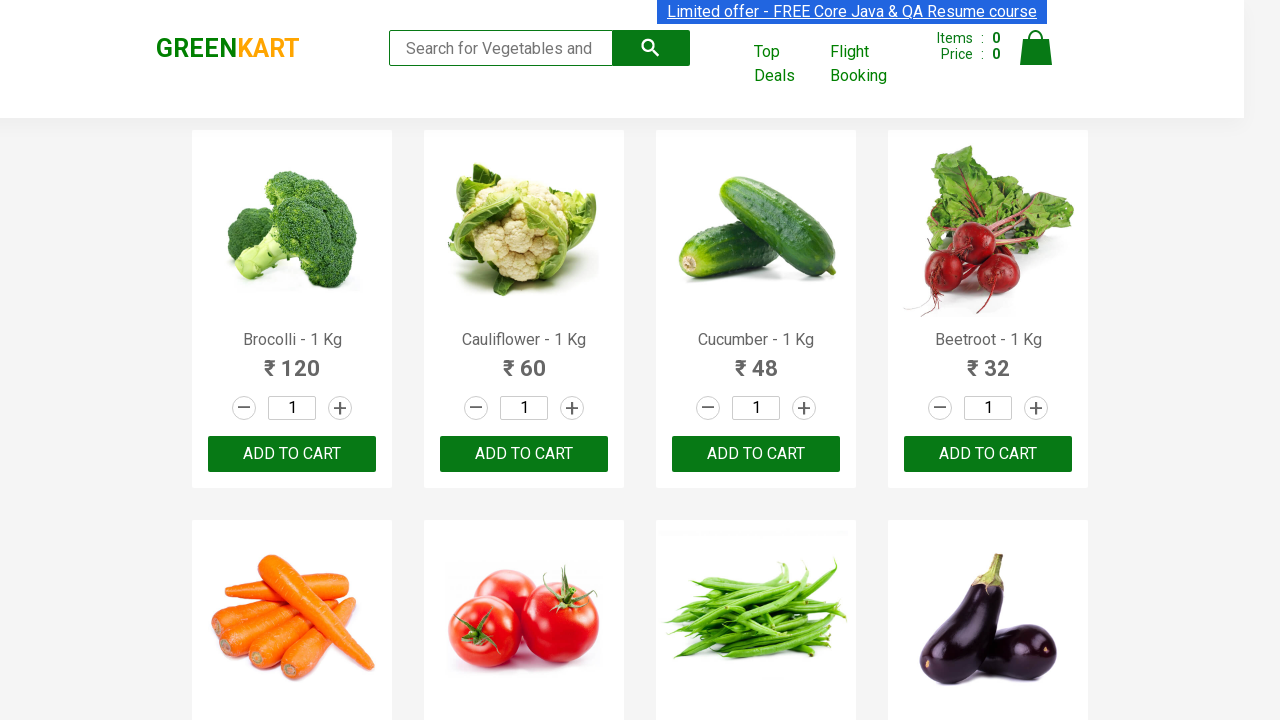

Waited for product names to load
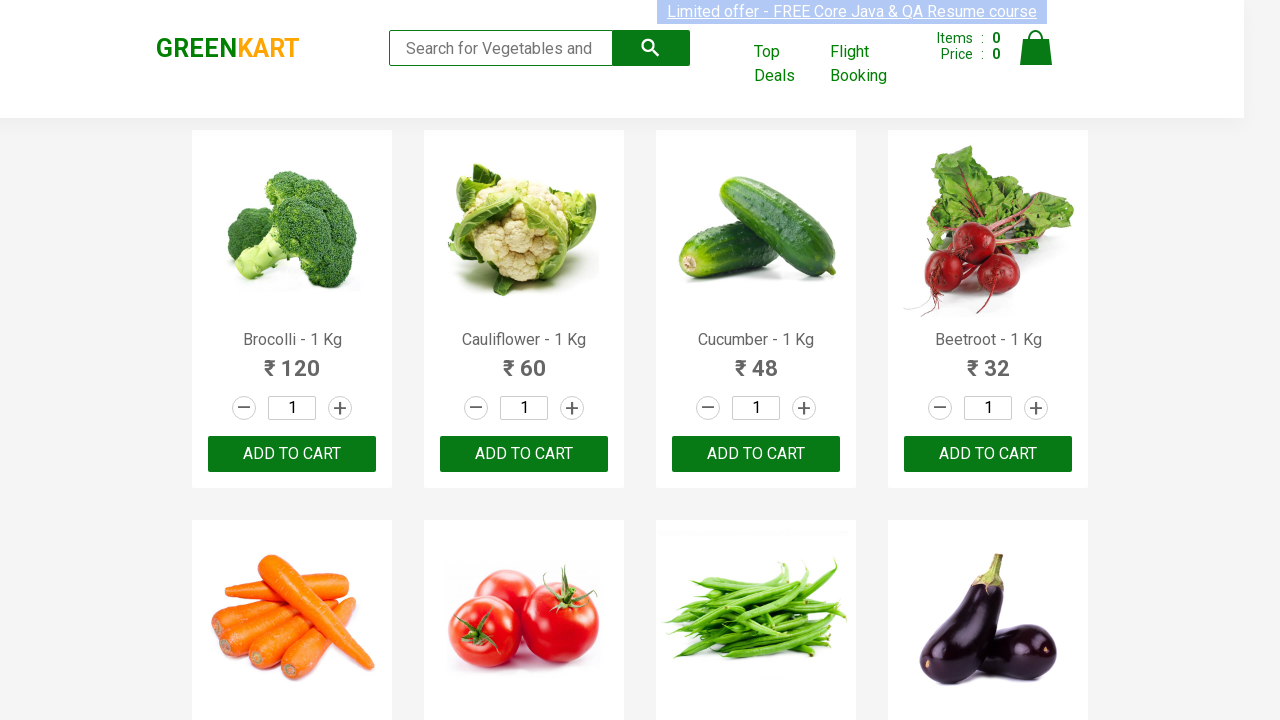

Retrieved all product names from the page
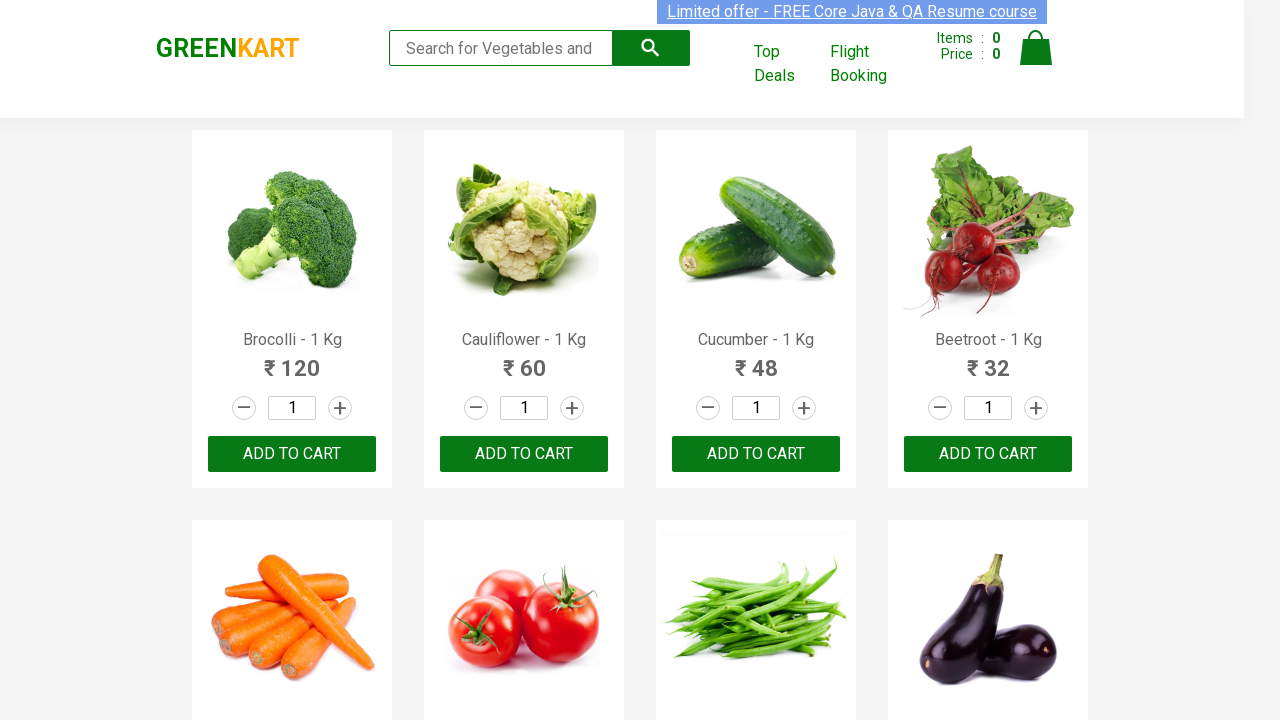

Clicked ADD TO CART button for Cucumber at (756, 454) on xpath=//div[@class='product-action']/button >> nth=2
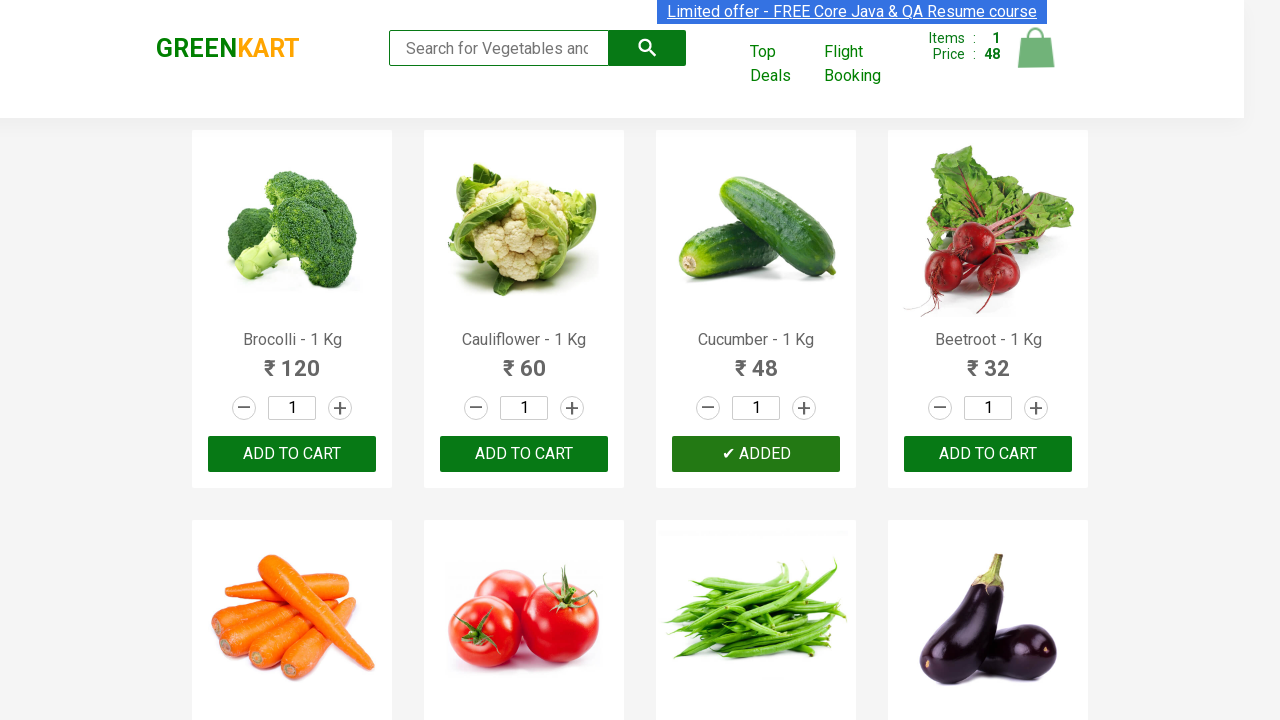

Clicked ADD TO CART button for Onion at (524, 360) on xpath=//div[@class='product-action']/button >> nth=13
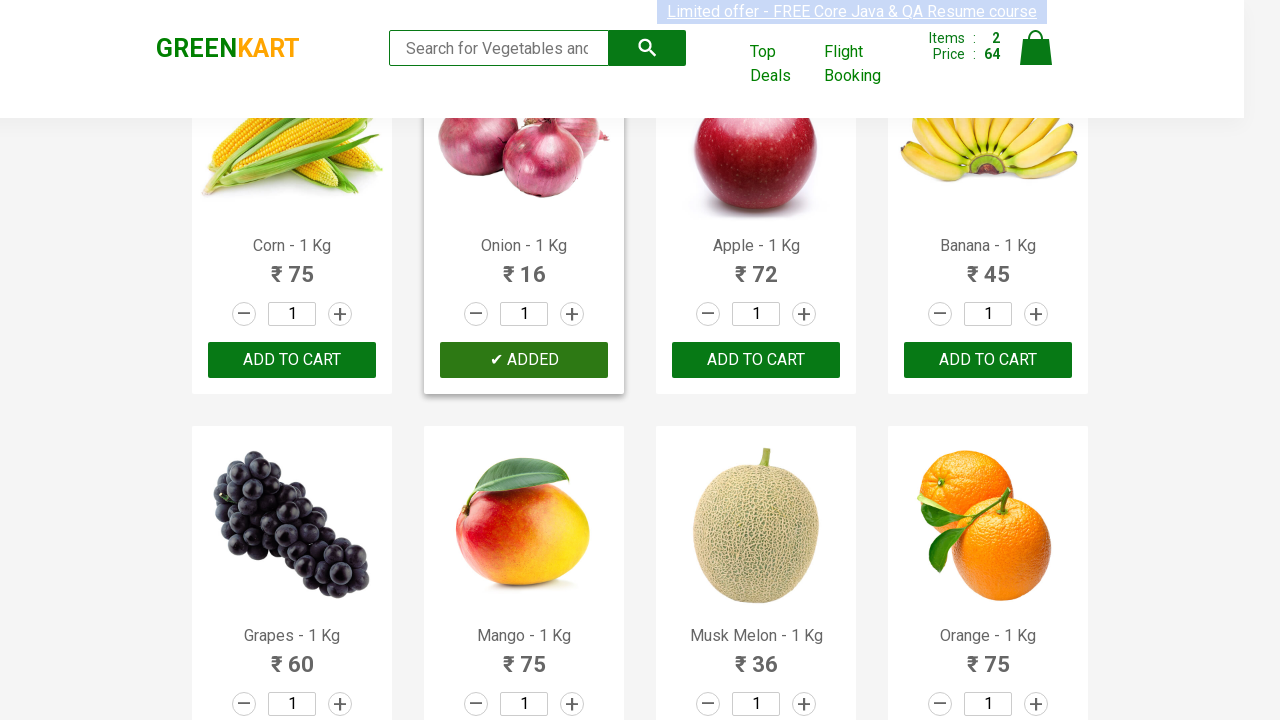

Clicked ADD TO CART button for Orange at (988, 360) on xpath=//div[@class='product-action']/button >> nth=19
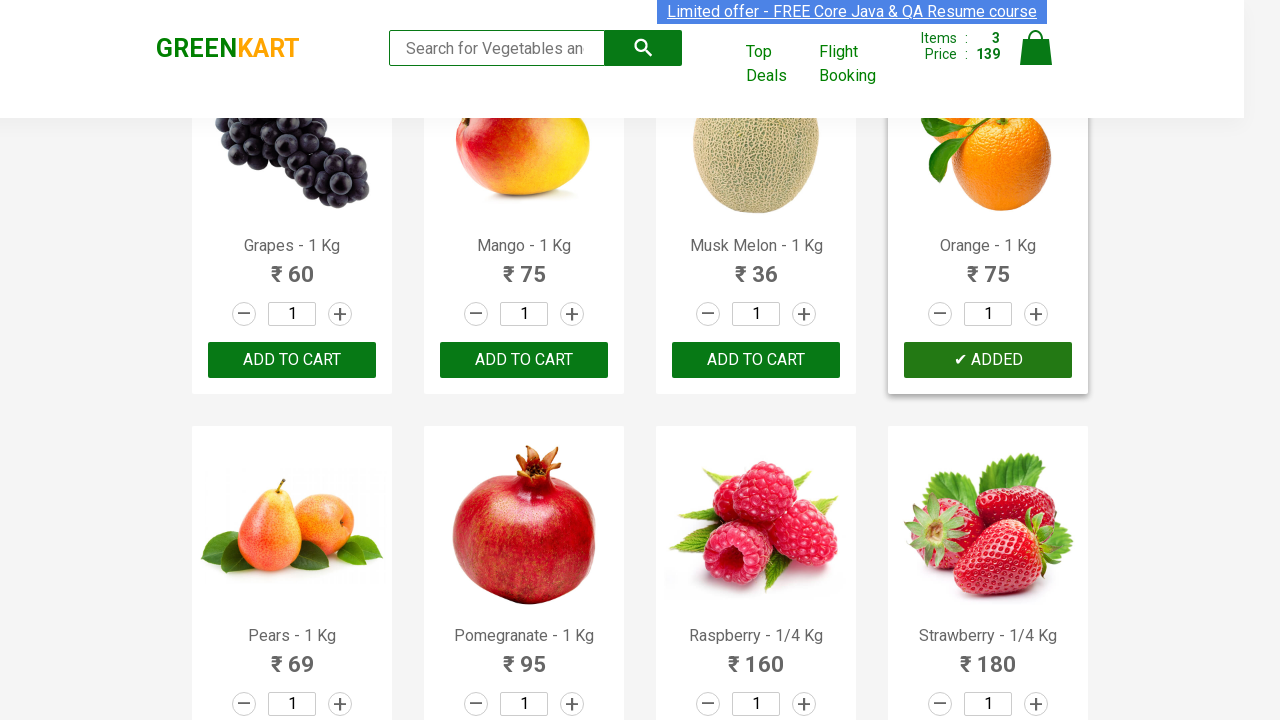

Clicked ADD TO CART button for Pears at (292, 360) on xpath=//div[@class='product-action']/button >> nth=20
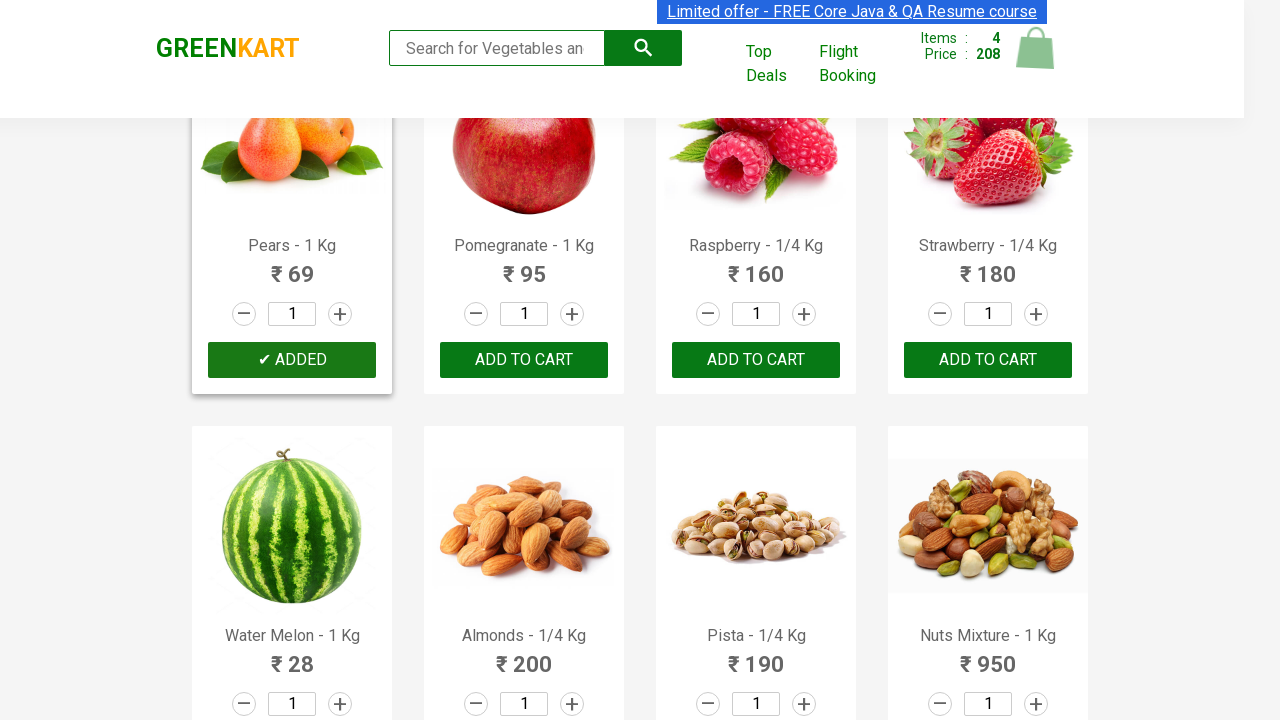

Clicked on cart icon to view cart at (1036, 48) on img[alt='Cart']
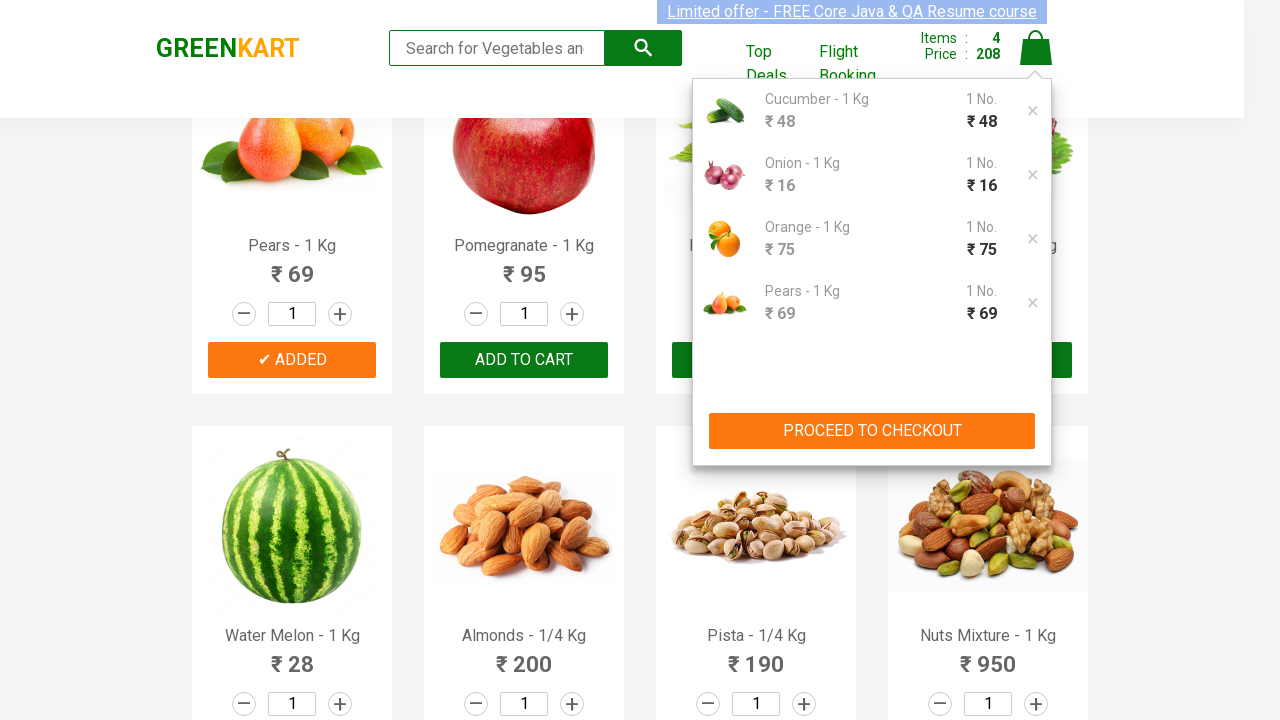

Clicked PROCEED TO CHECKOUT button at (872, 431) on xpath=//button[contains(text(),'PROCEED TO CHECKOUT')]
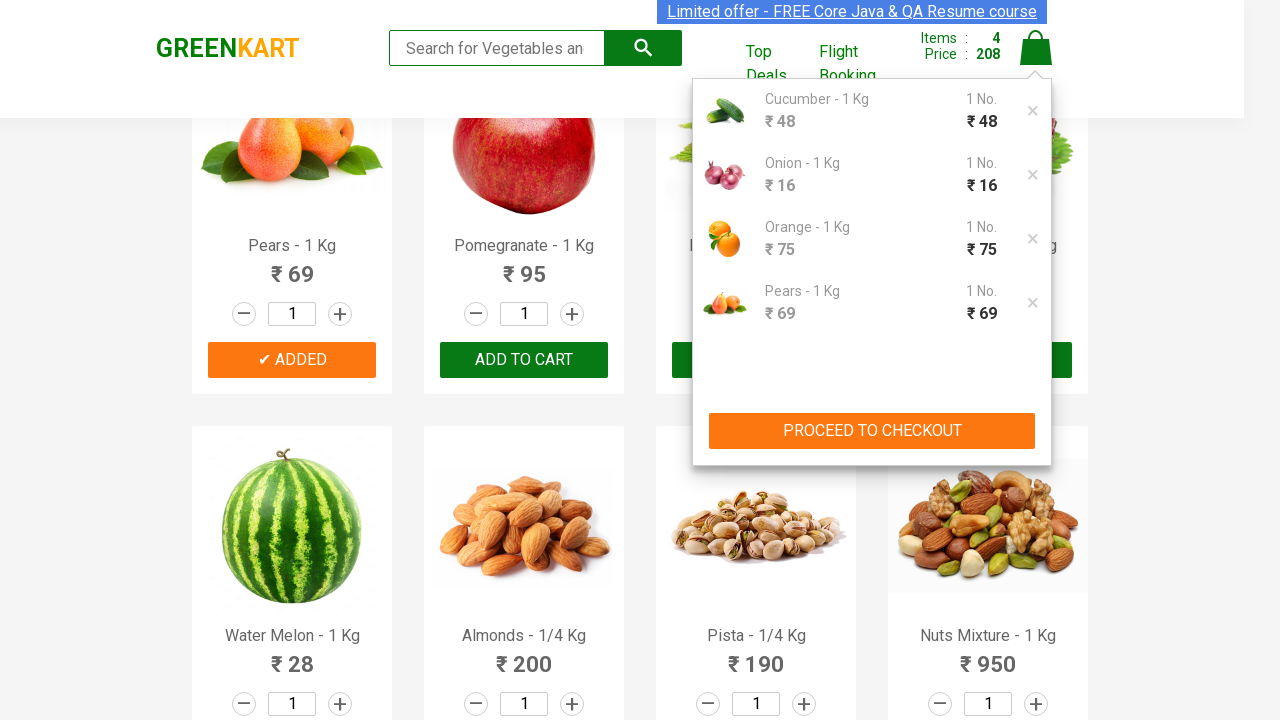

Waited for promo code input field to appear
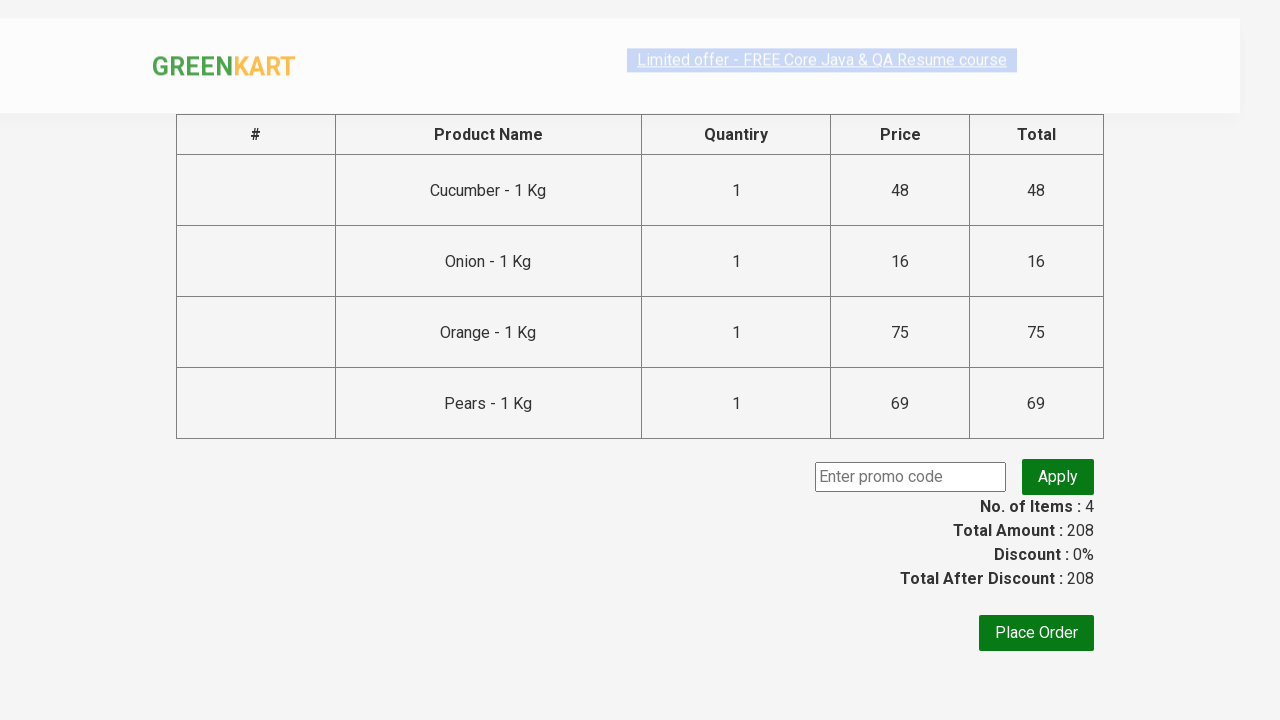

Filled promo code field with 'rahulshettyacademy' on input.promoCode
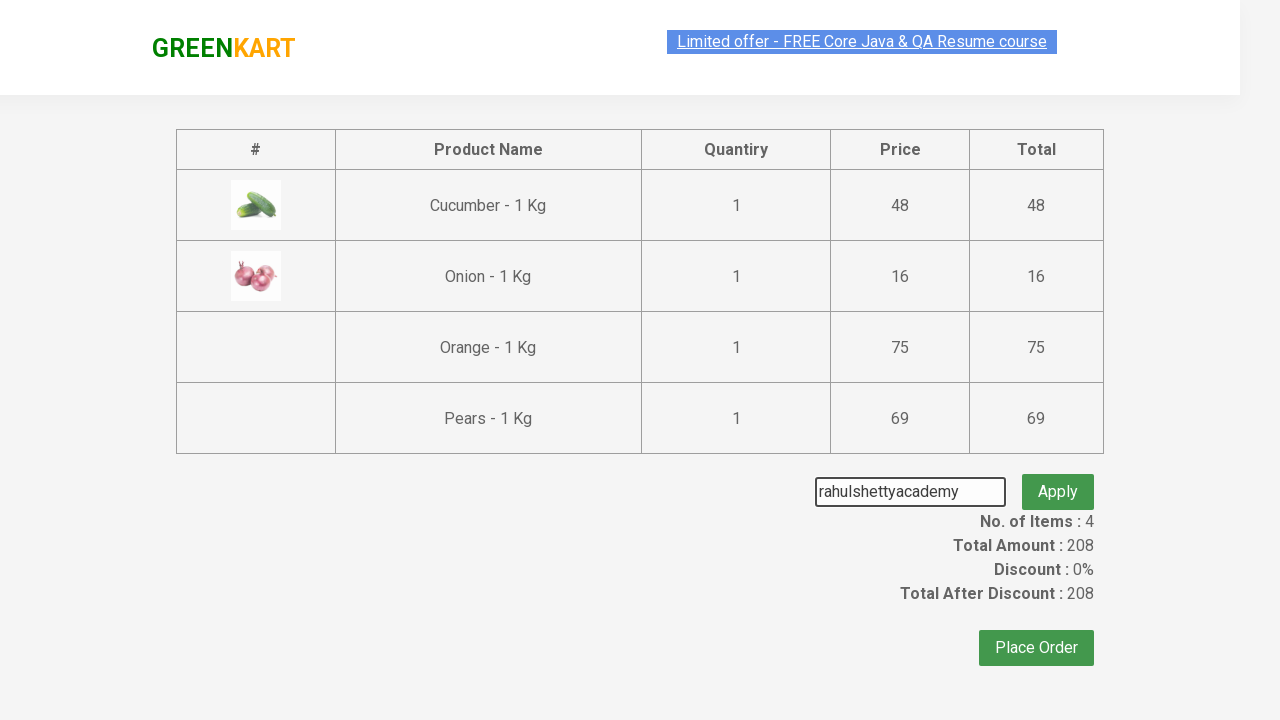

Clicked button to apply promo code at (1058, 477) on button.promoBtn
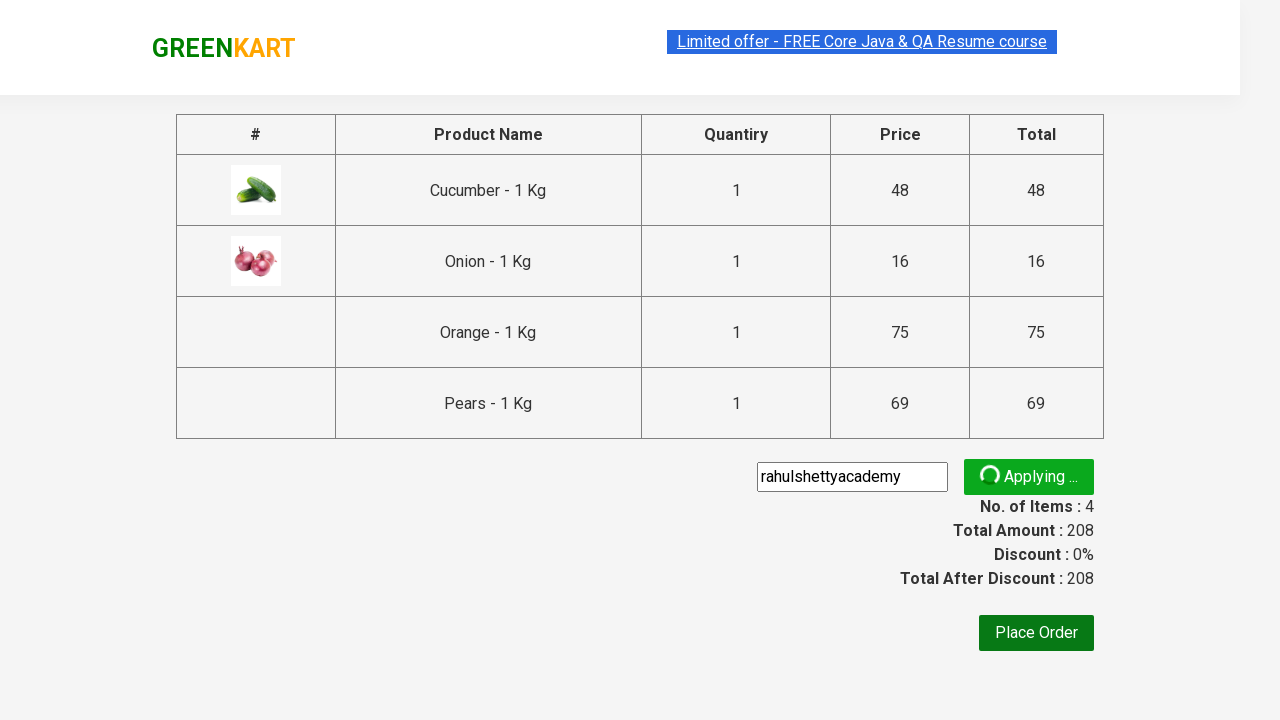

Promo code validation message appeared
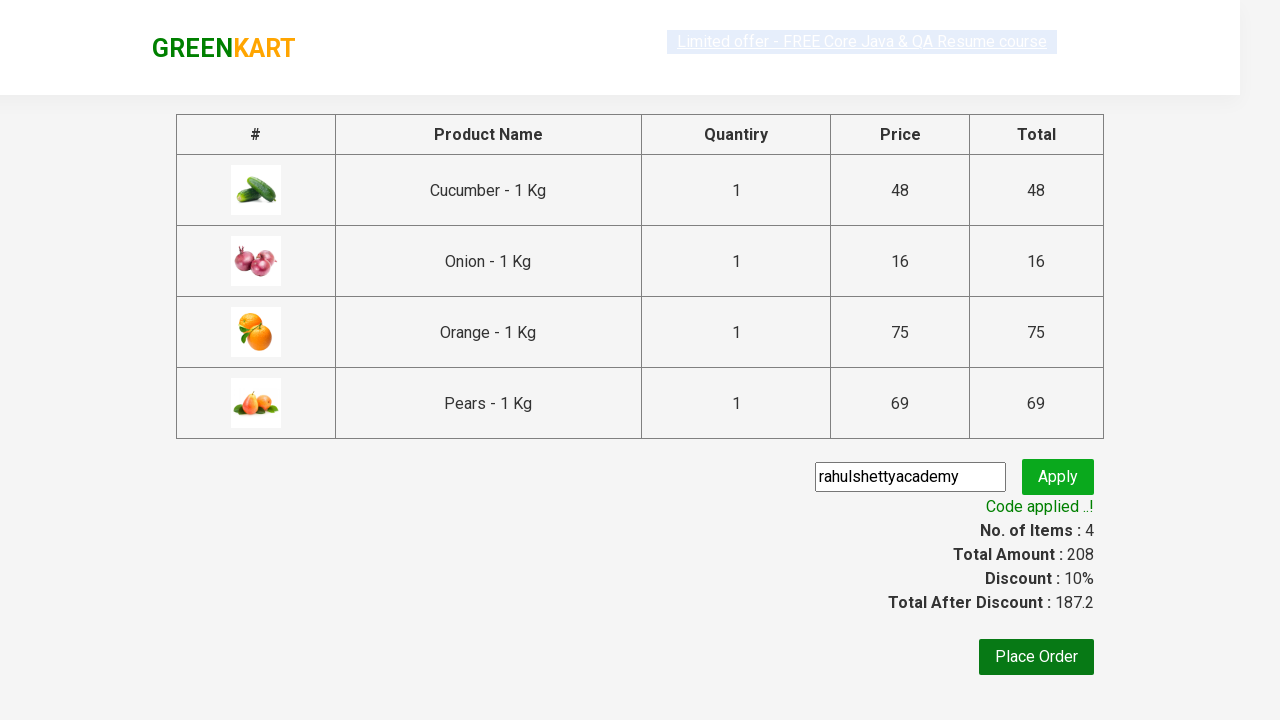

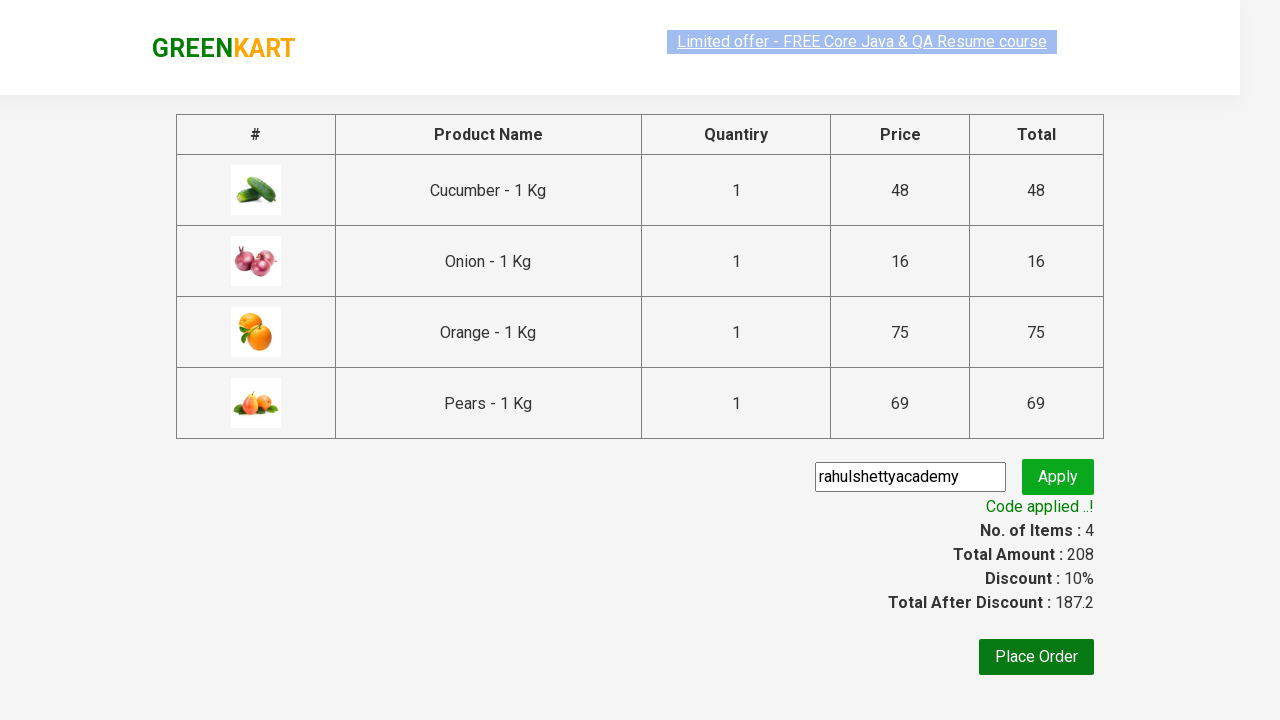